Navigates to Widgets page and clicks on Auto Complete link to navigate to that section

Starting URL: https://demoqa.com/widgets

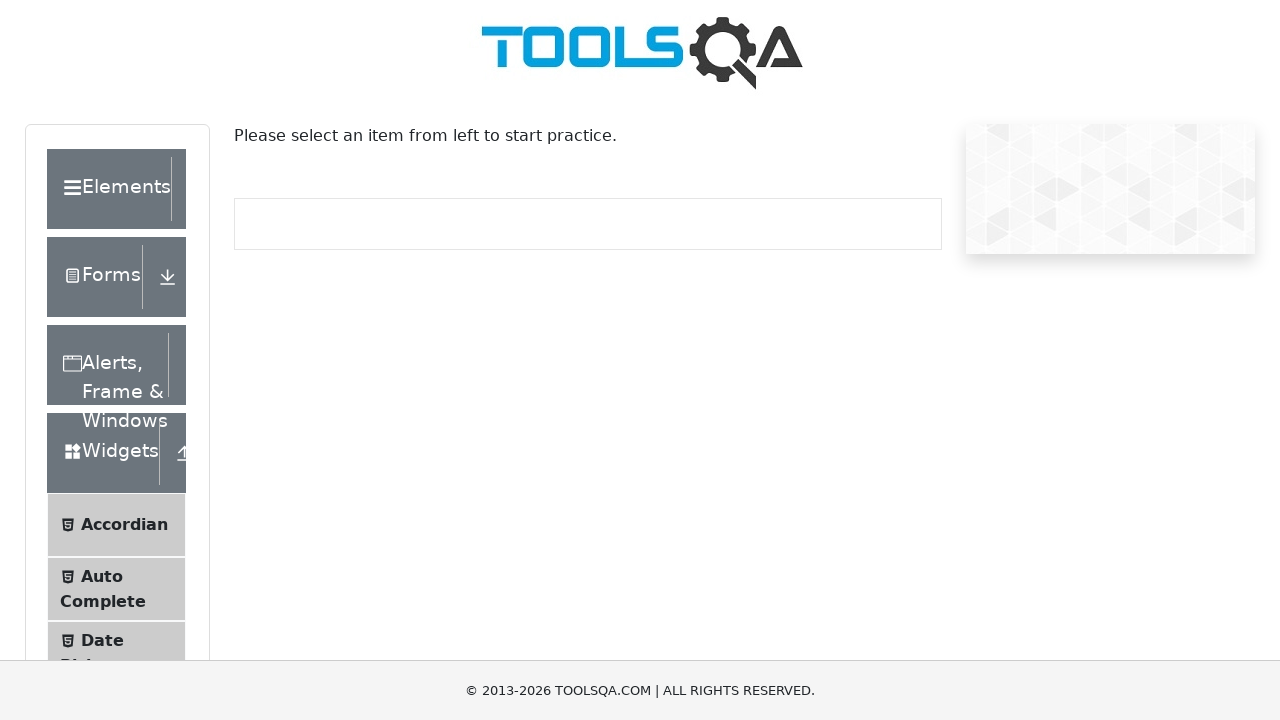

Clicked on Auto Complete link in the widgets menu at (102, 576) on text=Auto Complete
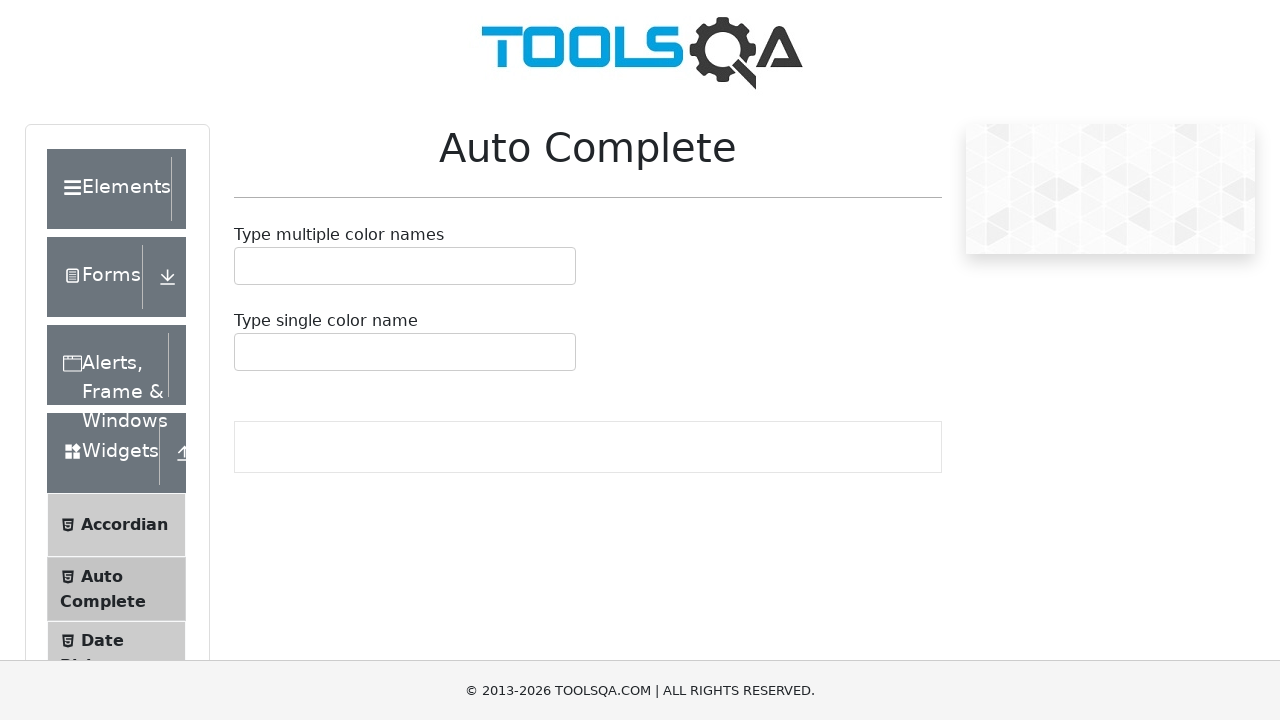

Successfully navigated to Auto Complete page
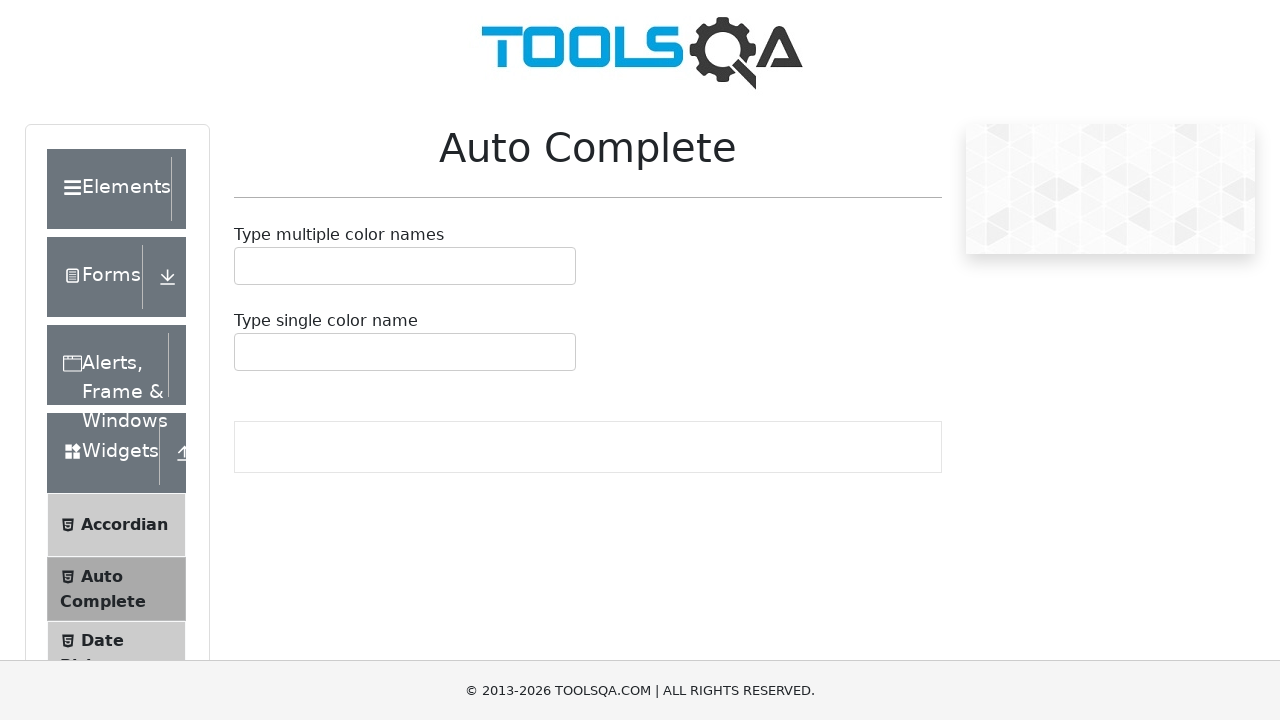

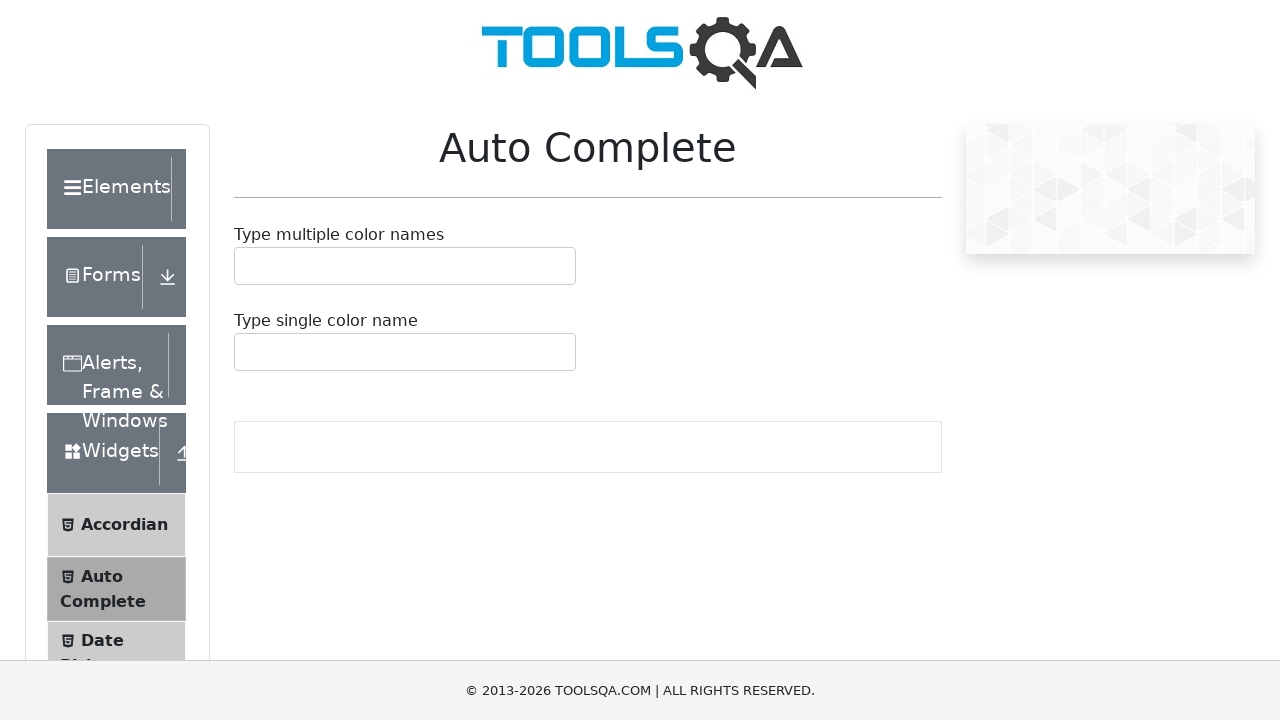